Navigates to the Desktops category by hovering over it in the navigation menu

Starting URL: https://awesomeqa.com/ui/

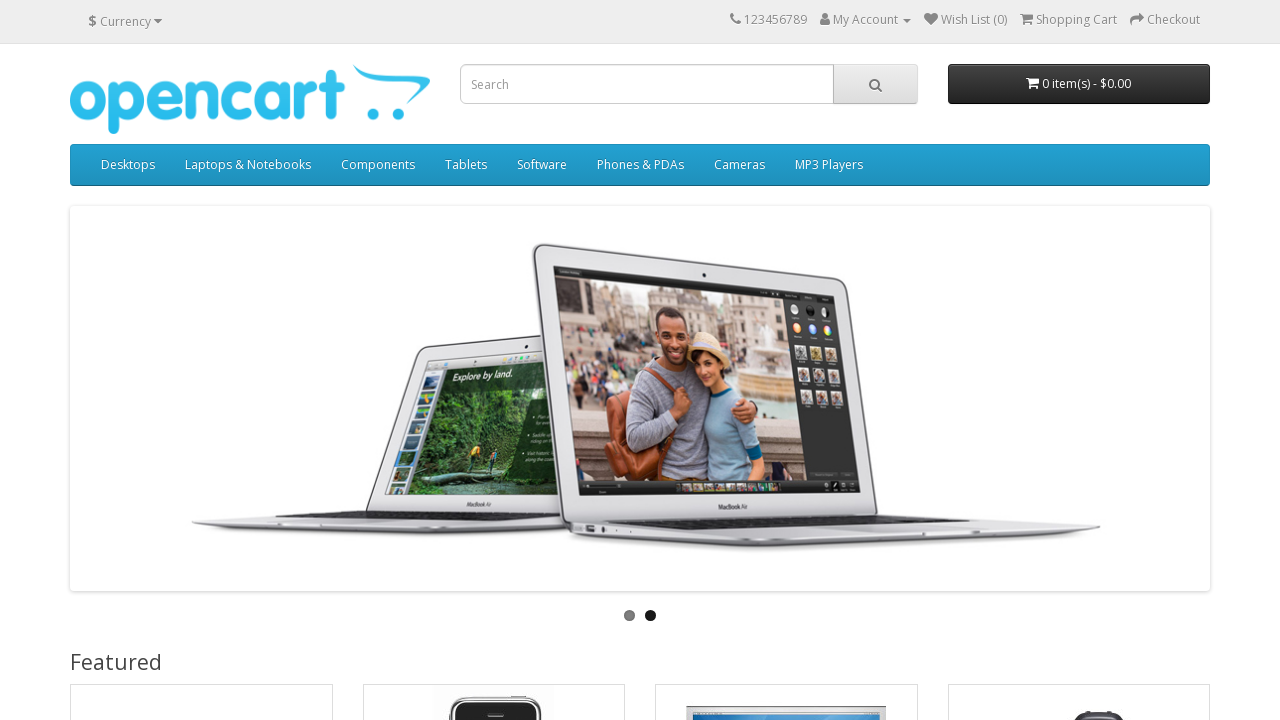

Hovered over Desktops menu item in navigation at (128, 165) on a:has-text('Desktops')
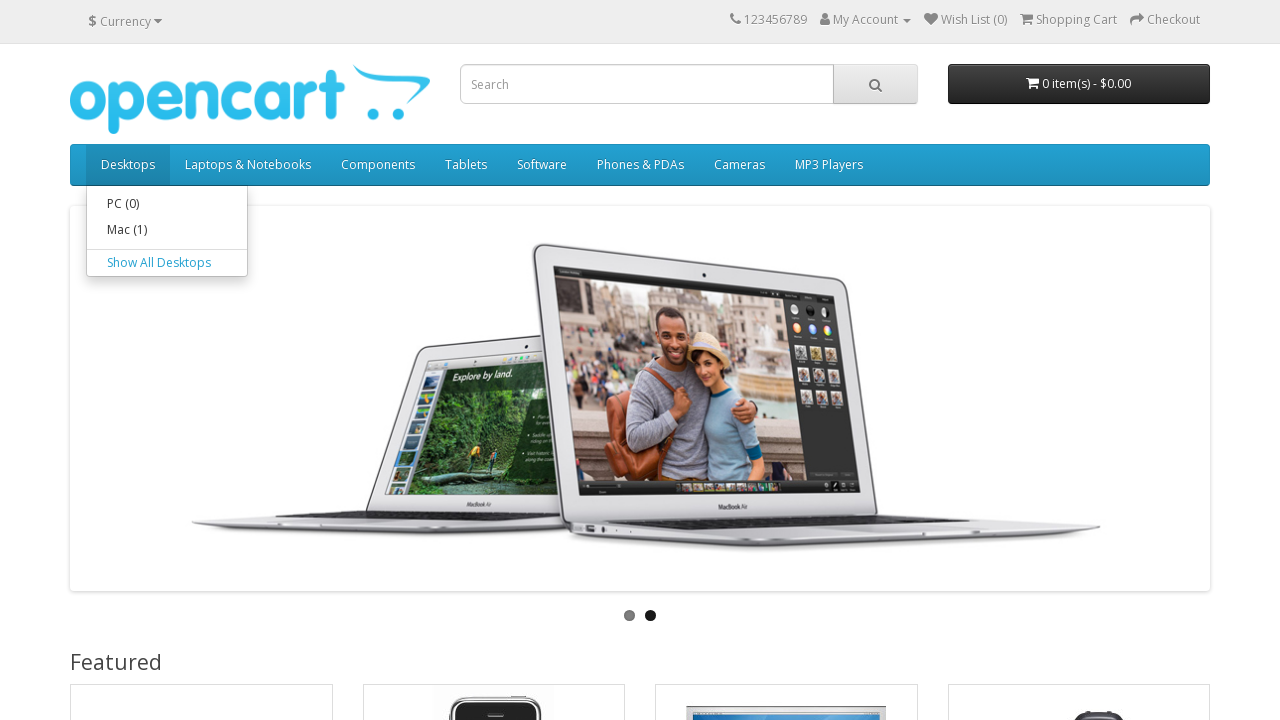

Clicked on 'Show All Desktops' option at (167, 263) on a:has-text('Show All Desktops')
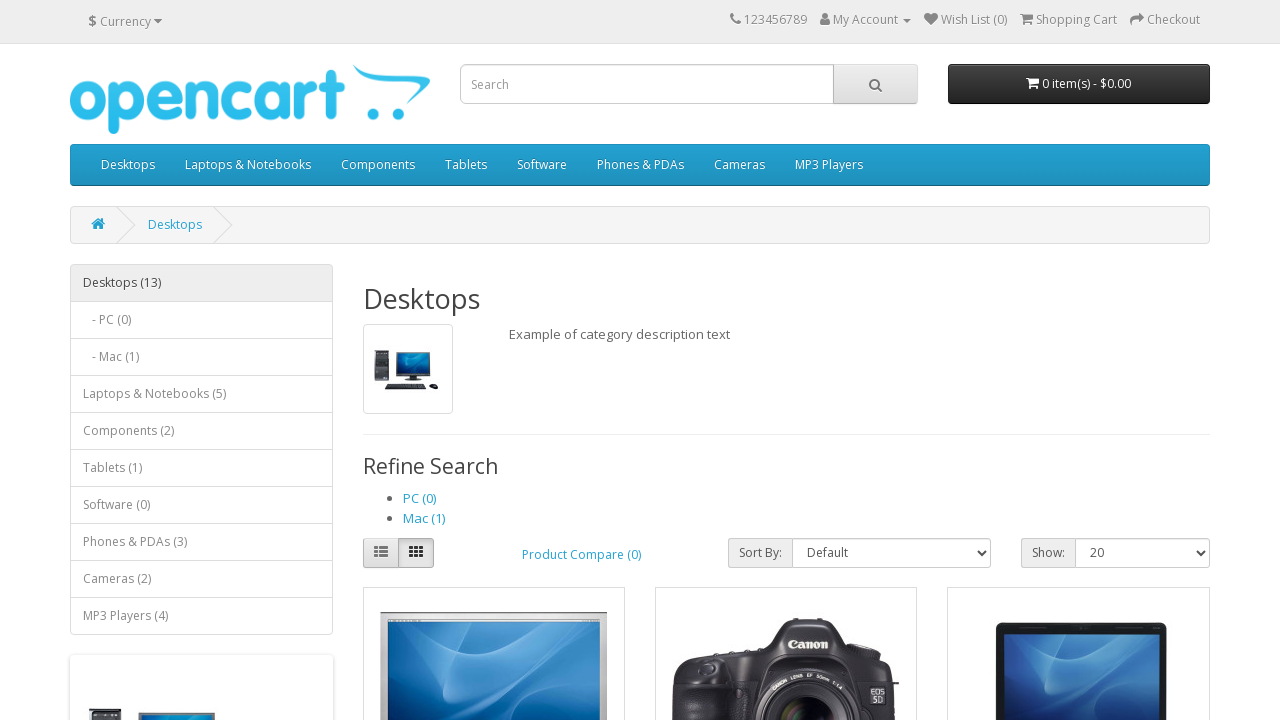

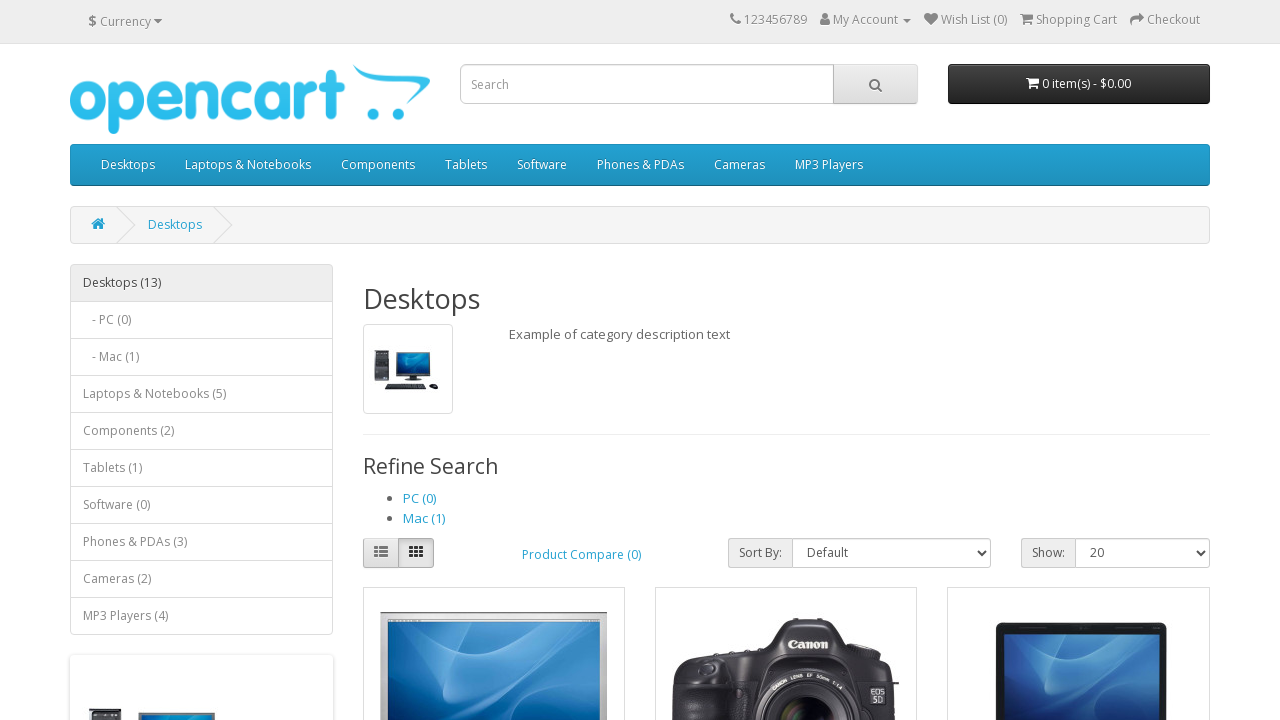